Tests checkbox functionality by clicking on red, blue, and purple color checkboxes and verifying they are selected

Starting URL: https://selenium08.blogspot.com/2019/07/check-box-and-radio-buttons.html

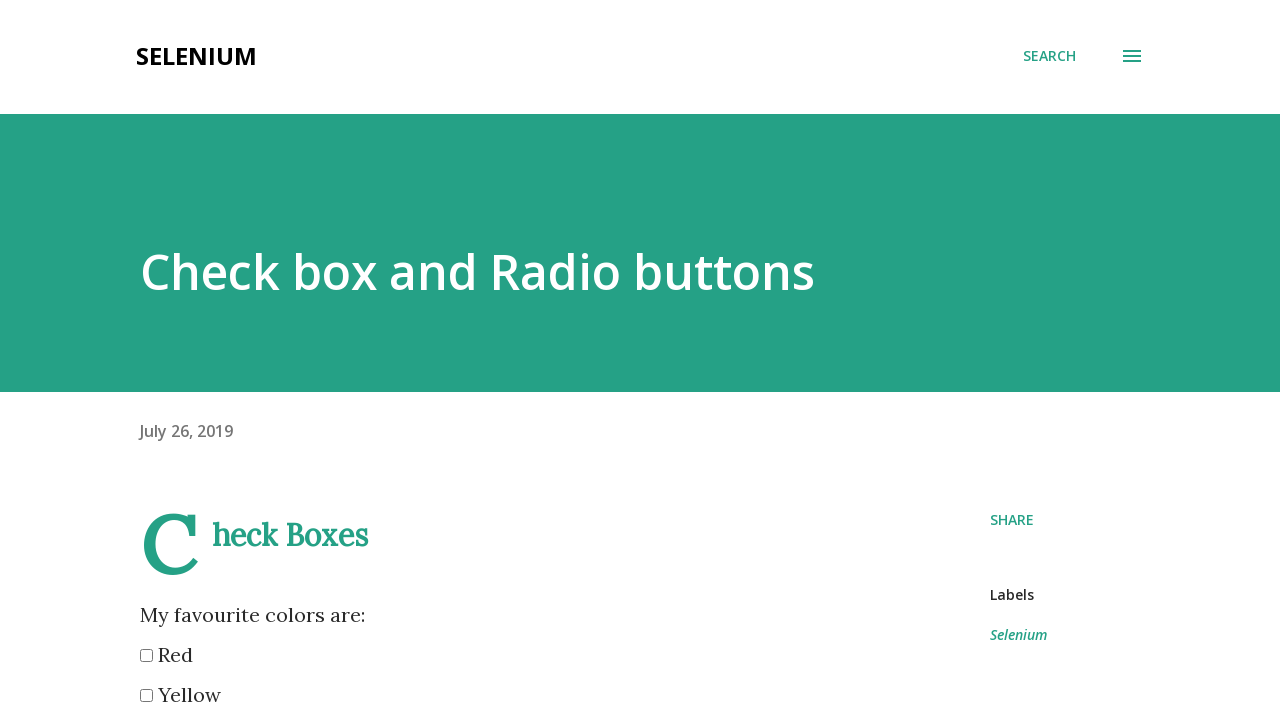

Clicked red checkbox at (146, 656) on input[value='red']
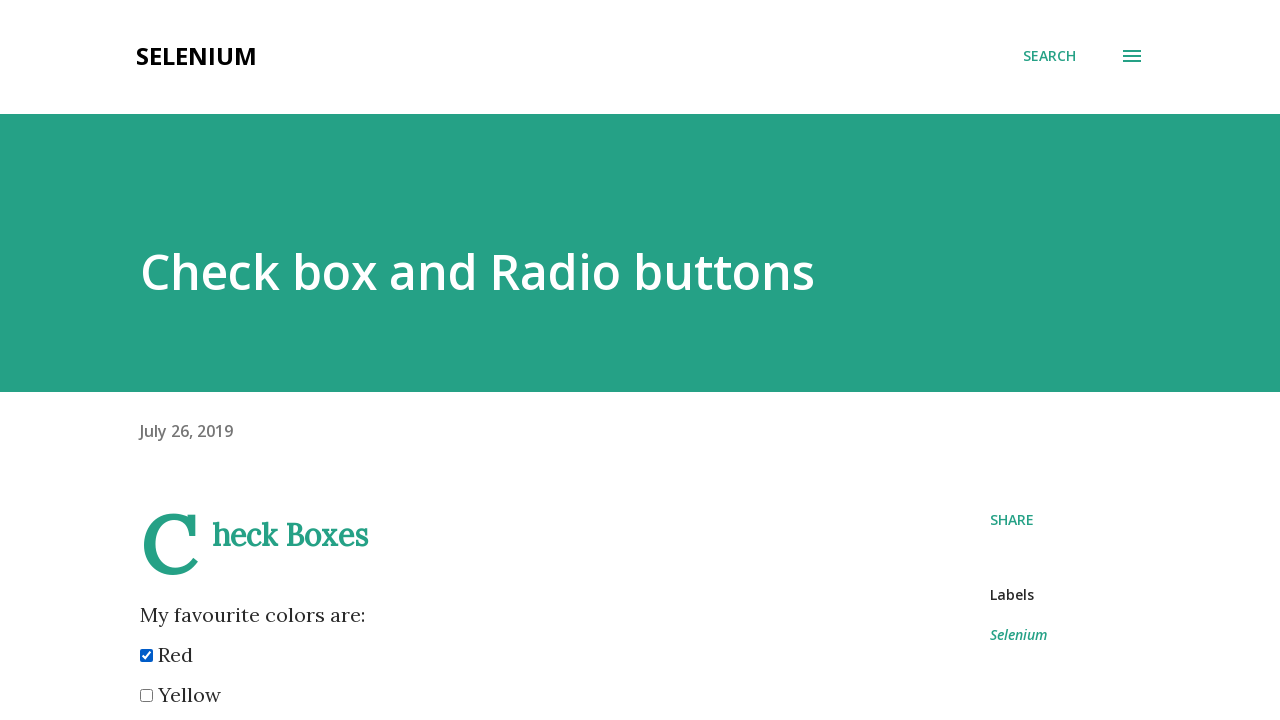

Clicked blue checkbox at (146, 360) on input[value='blue']
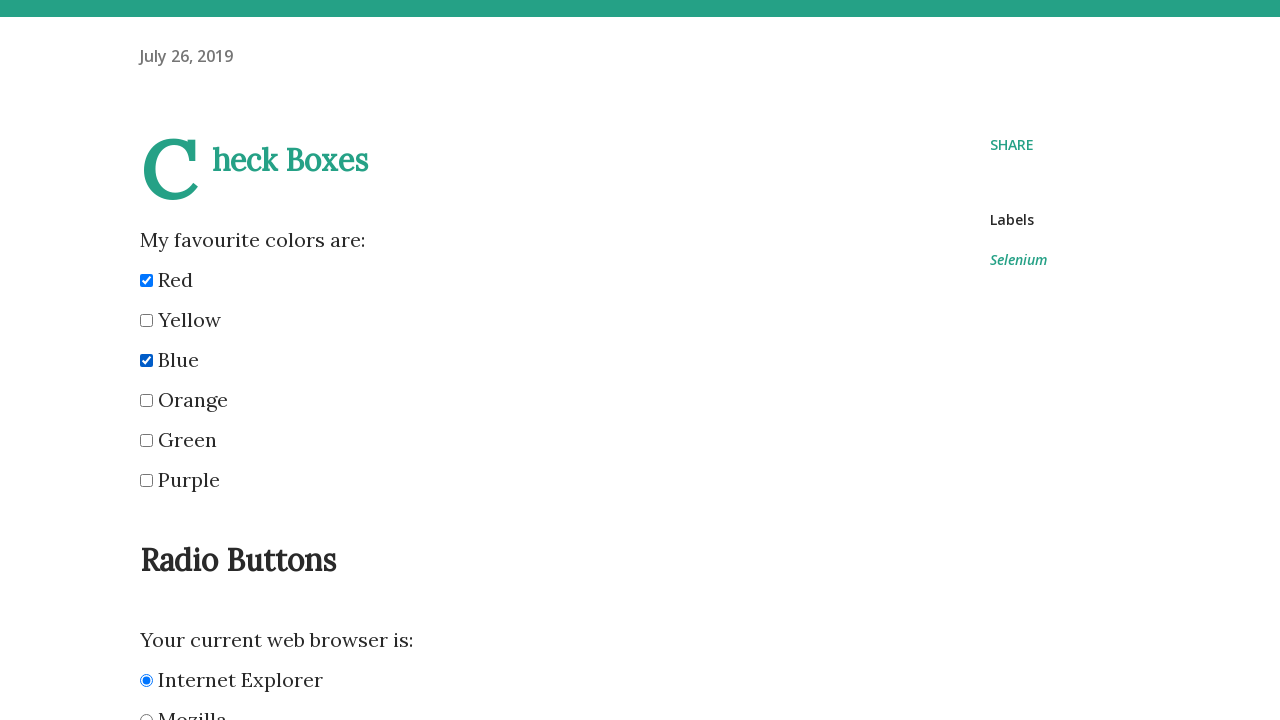

Clicked purple checkbox at (146, 480) on input[value='purple']
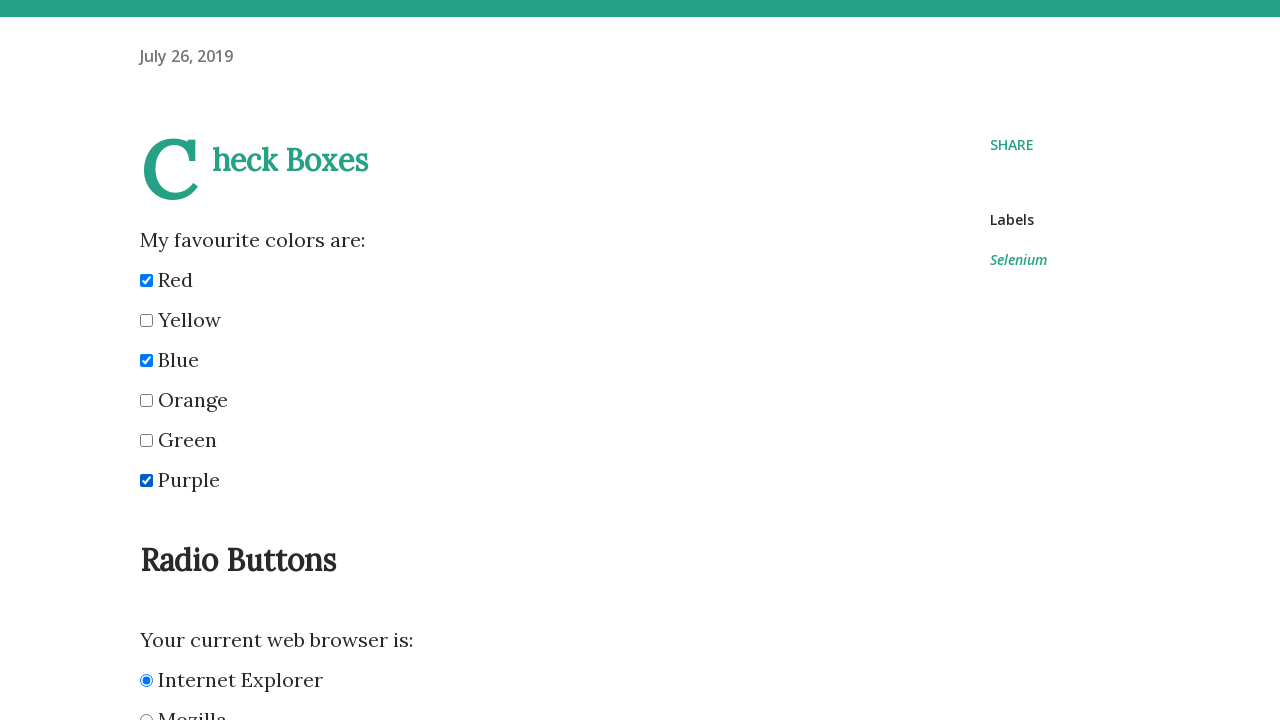

Verified red checkbox is selected
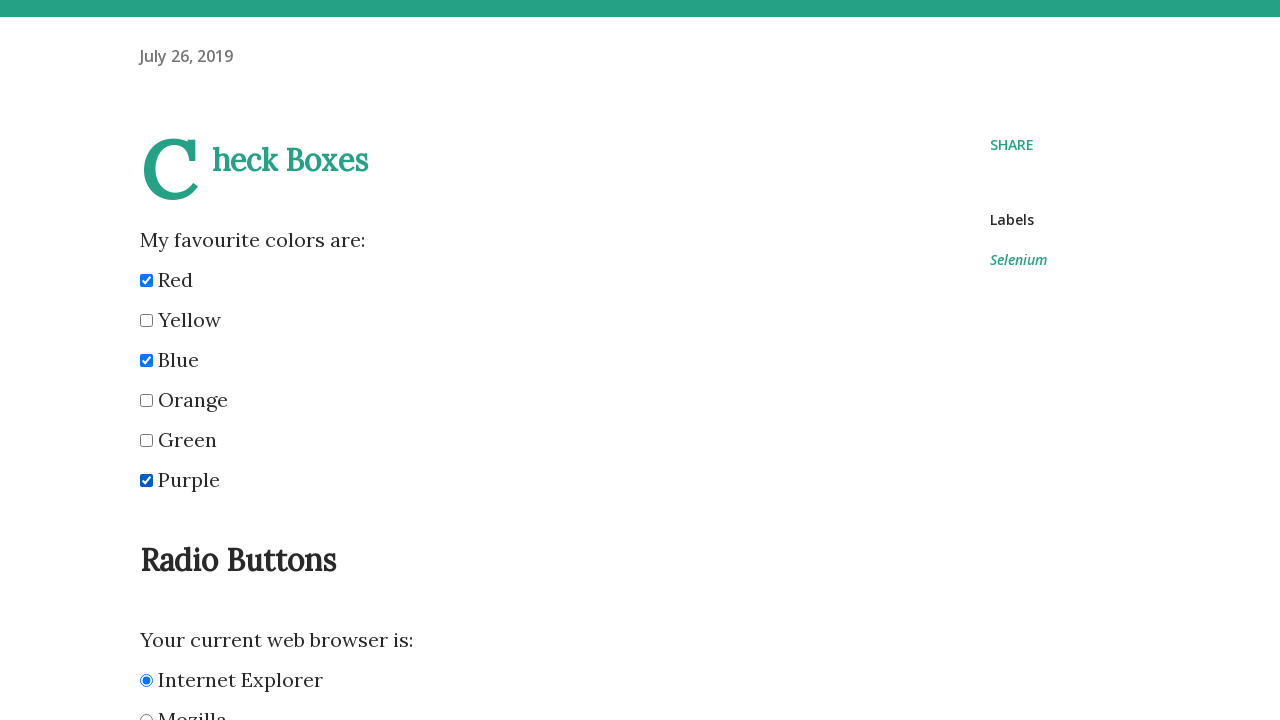

Verified blue checkbox is selected
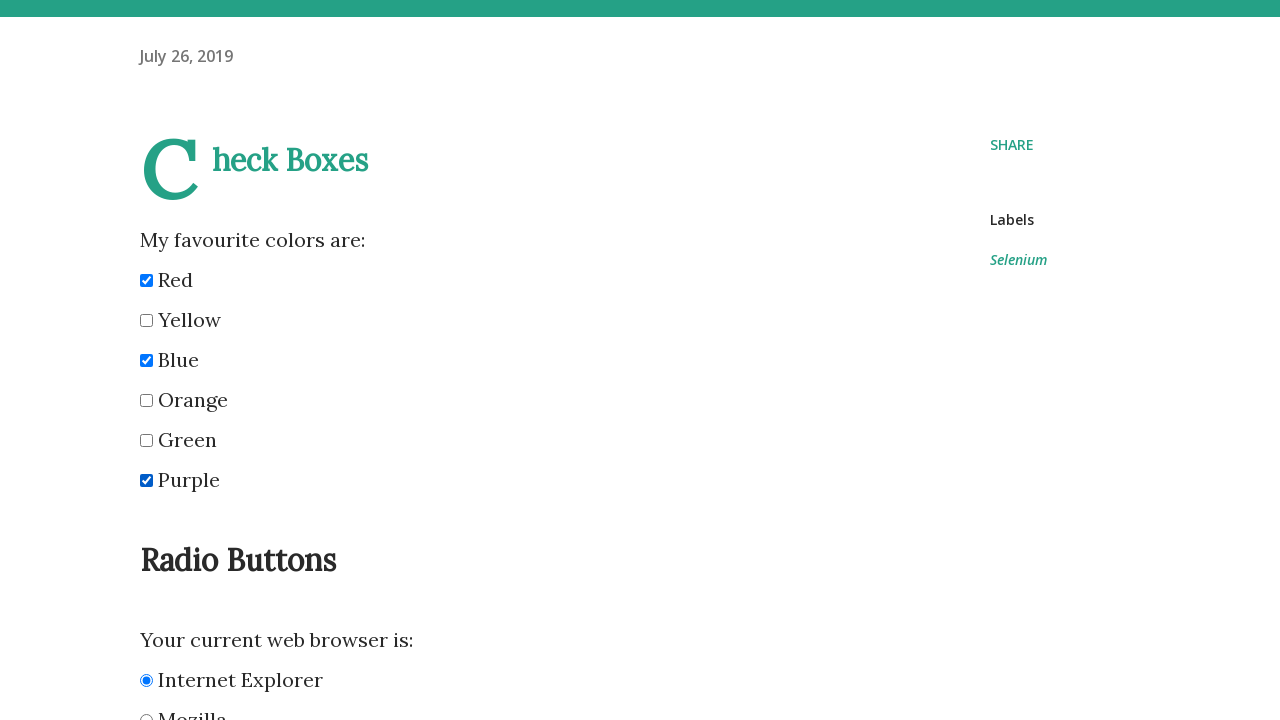

Verified purple checkbox is selected
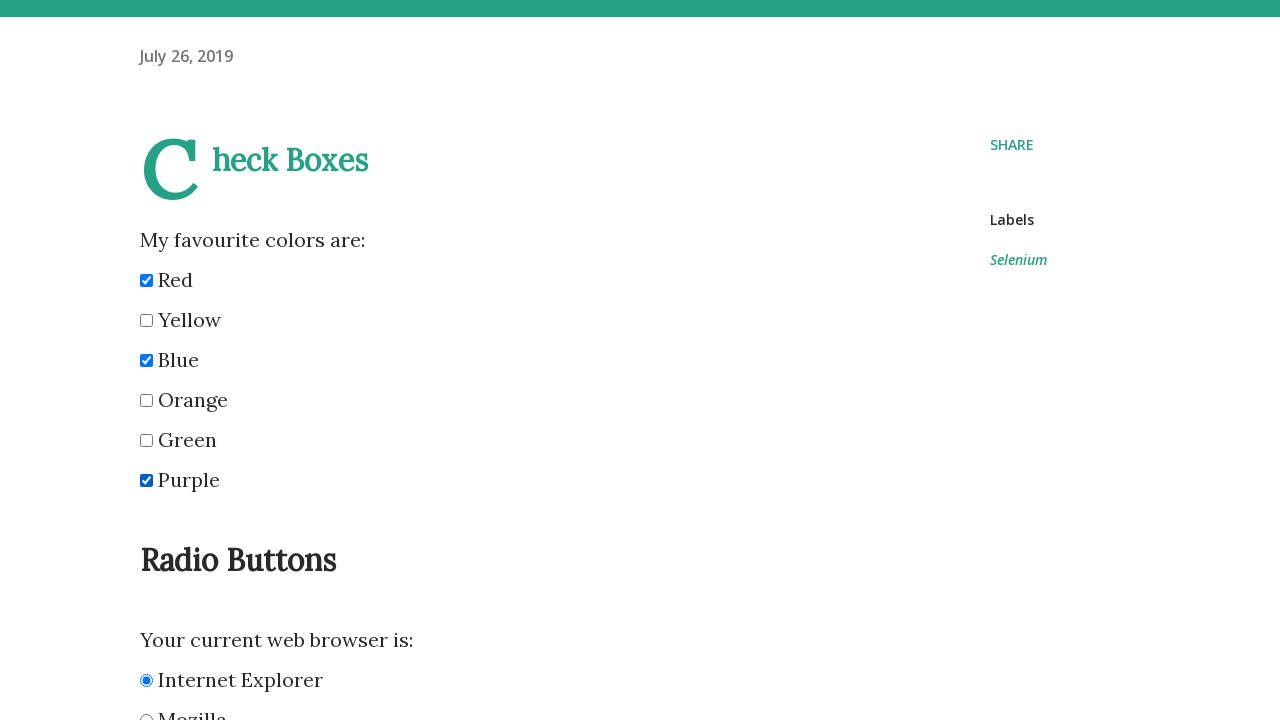

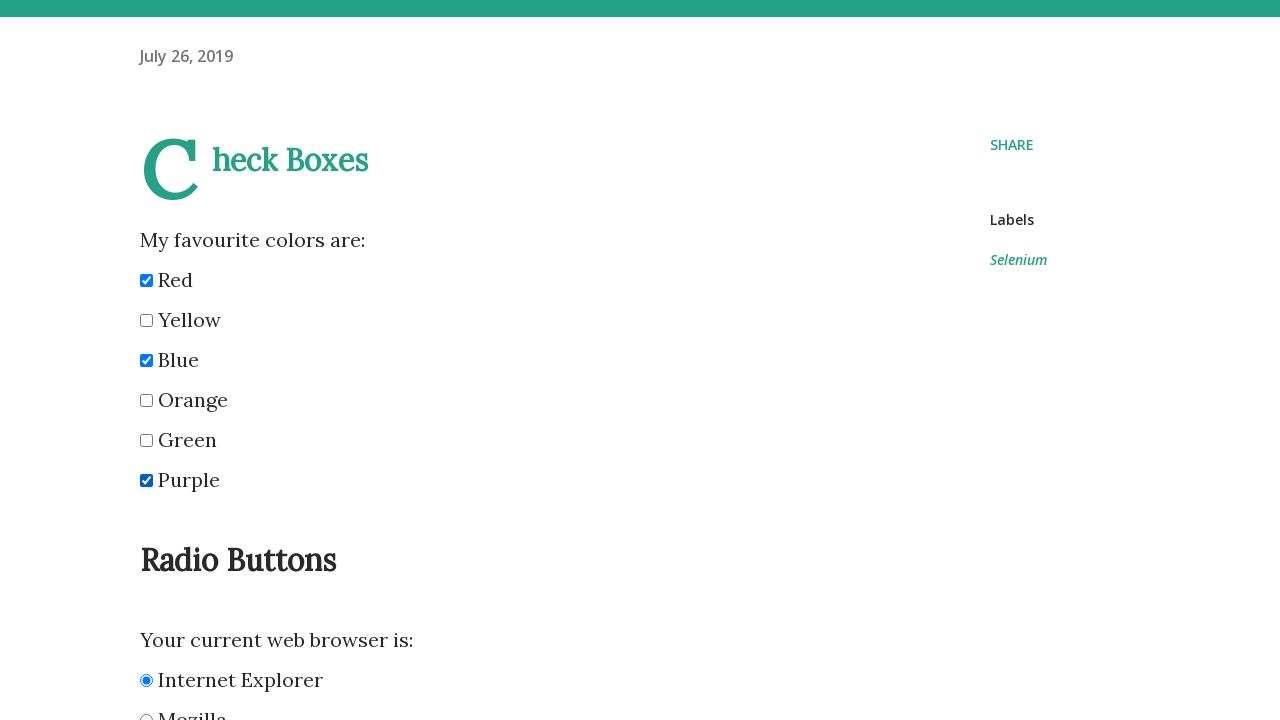